Tests radio button interaction by clicking the "Yes" radio button on a demo QA site, then navigates to the web tables page

Starting URL: https://demoqa.com/radio-button

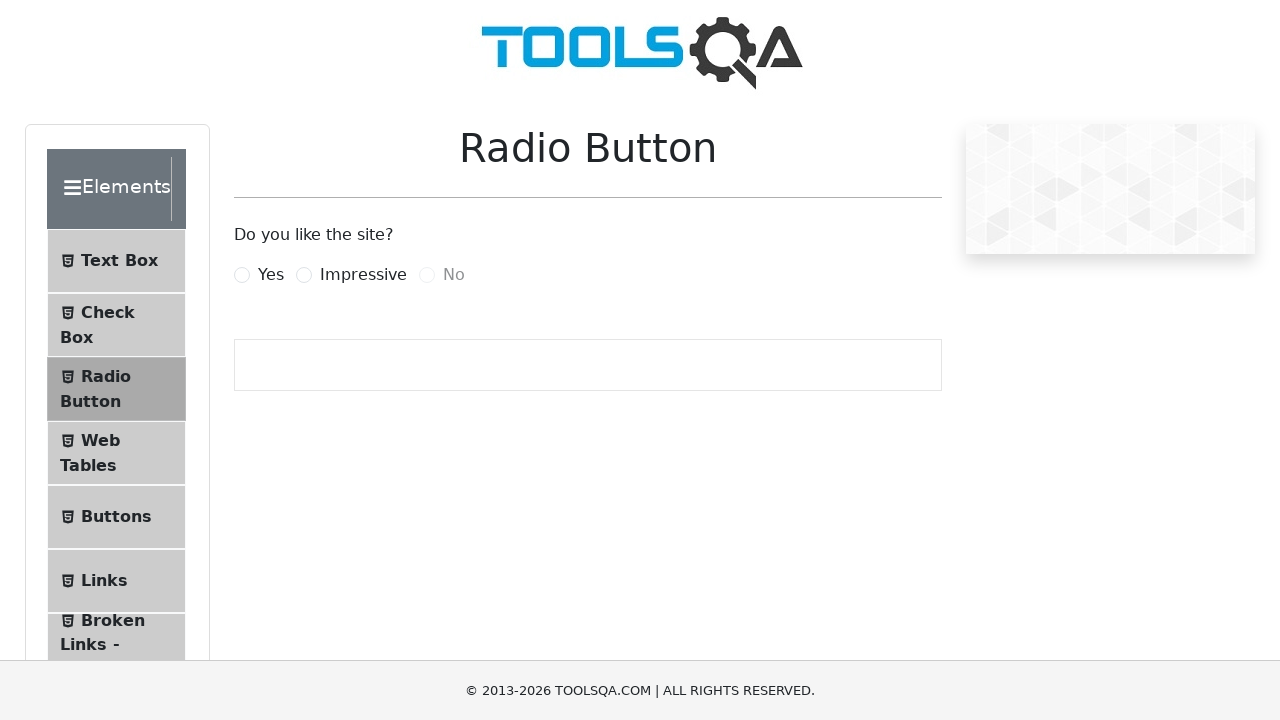

Clicked the 'Yes' radio button at (271, 275) on label[for='yesRadio']
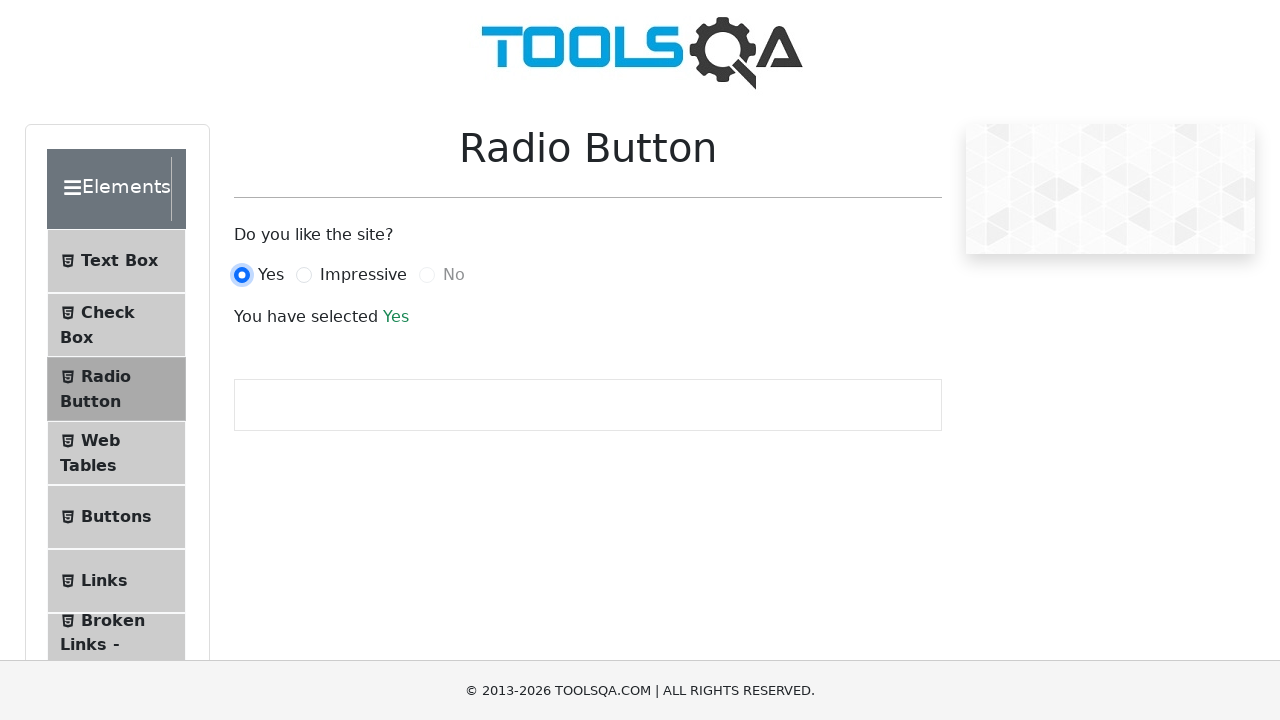

Navigated to the web tables page
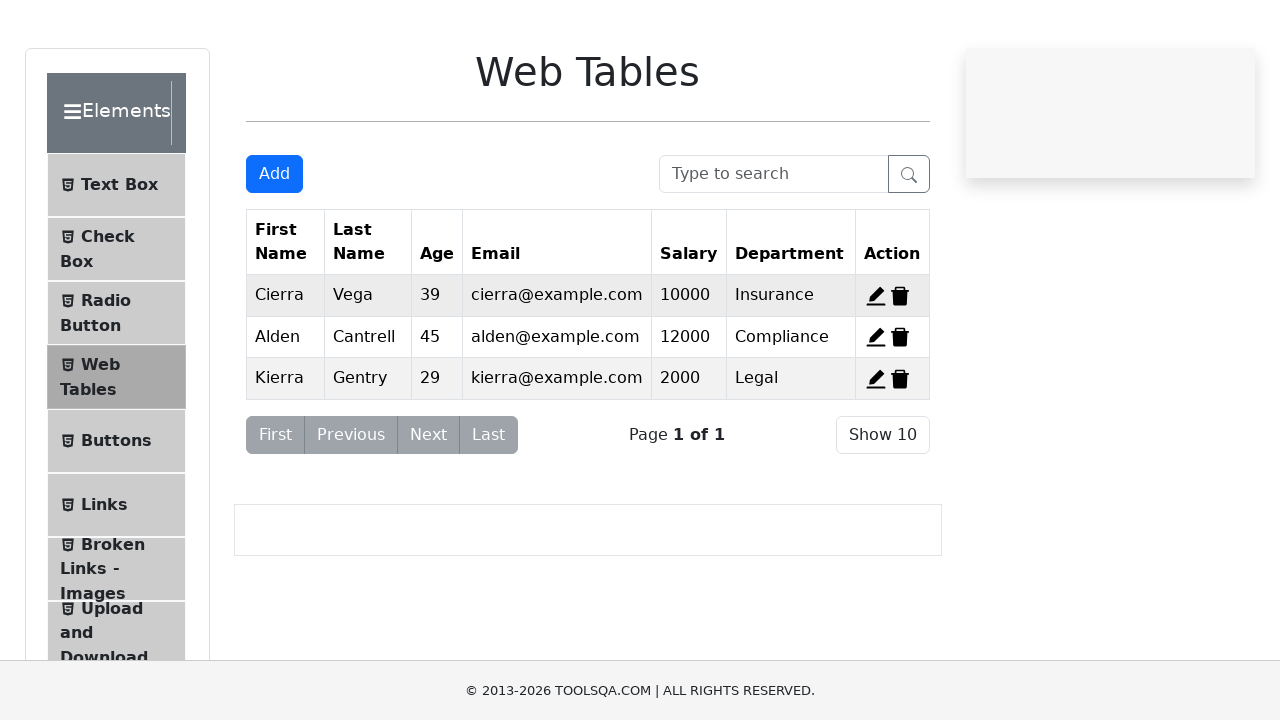

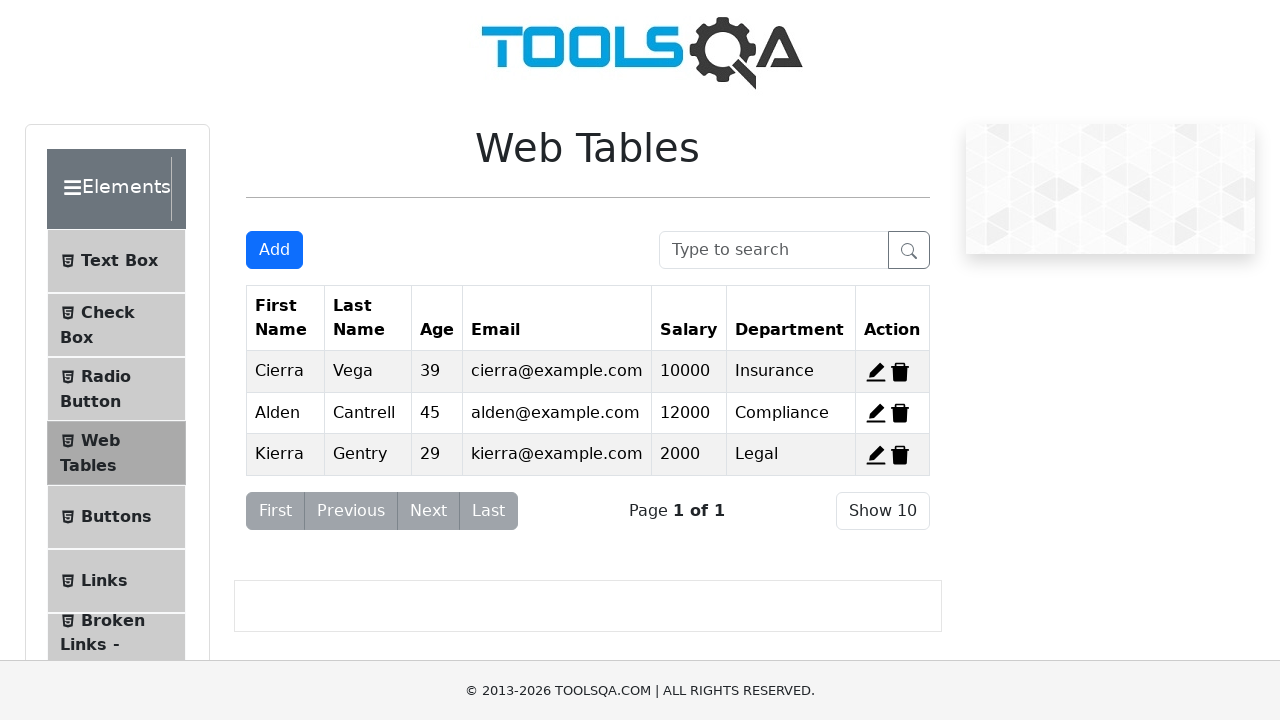